Navigates to Rahul Shetty Academy login practice page and verifies the page title loads correctly

Starting URL: https://rahulshettyacademy.com/loginpagePractise/

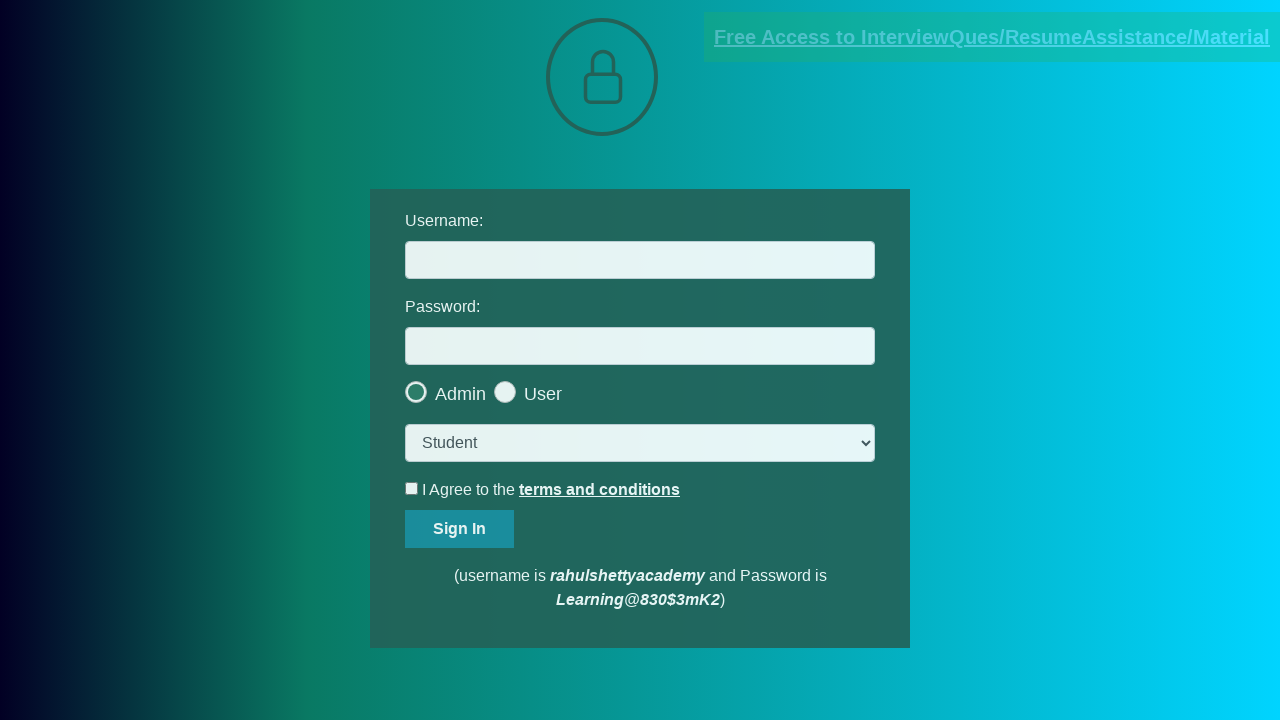

Navigated to Rahul Shetty Academy login practice page
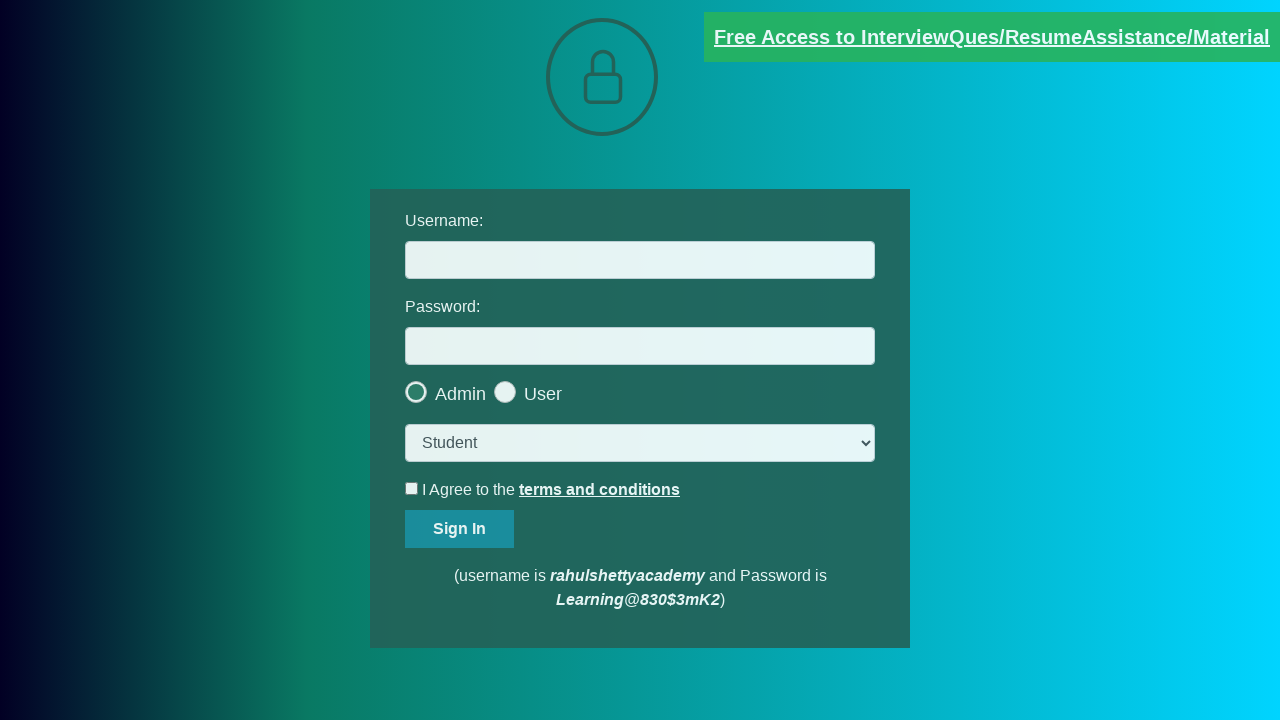

Verified page title is 'LoginPage Practise | Rahul Shetty Academy'
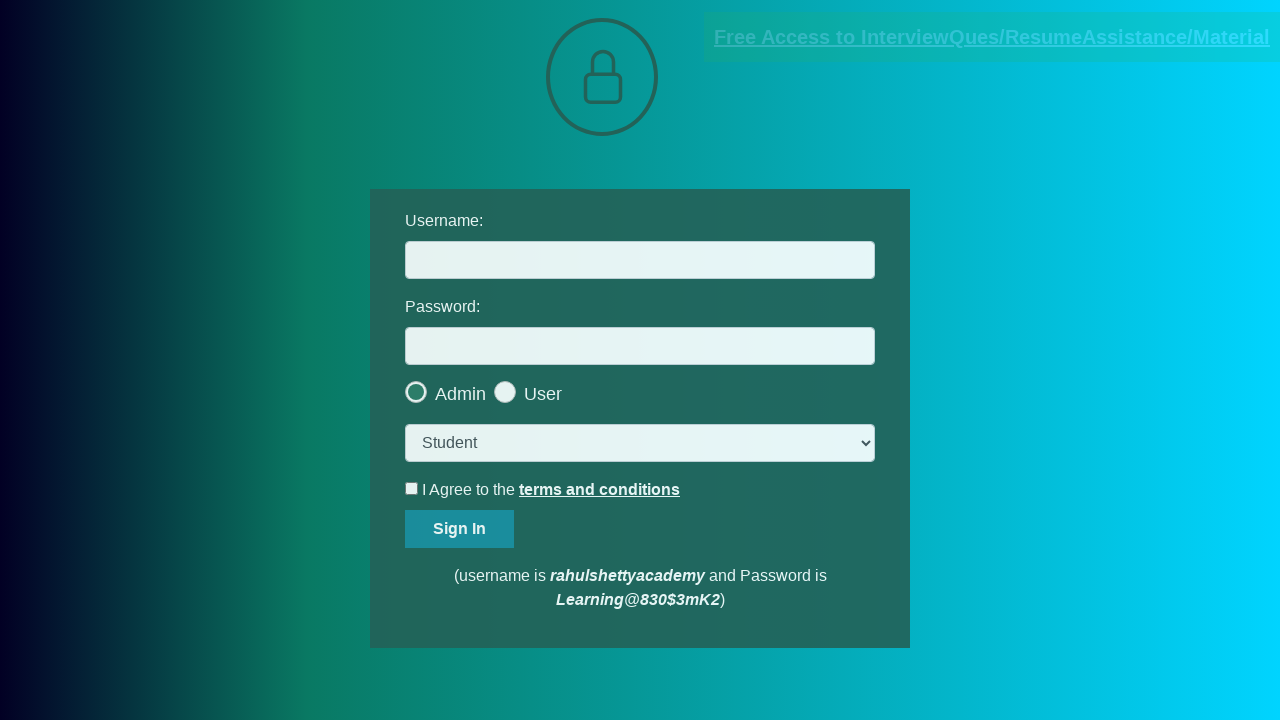

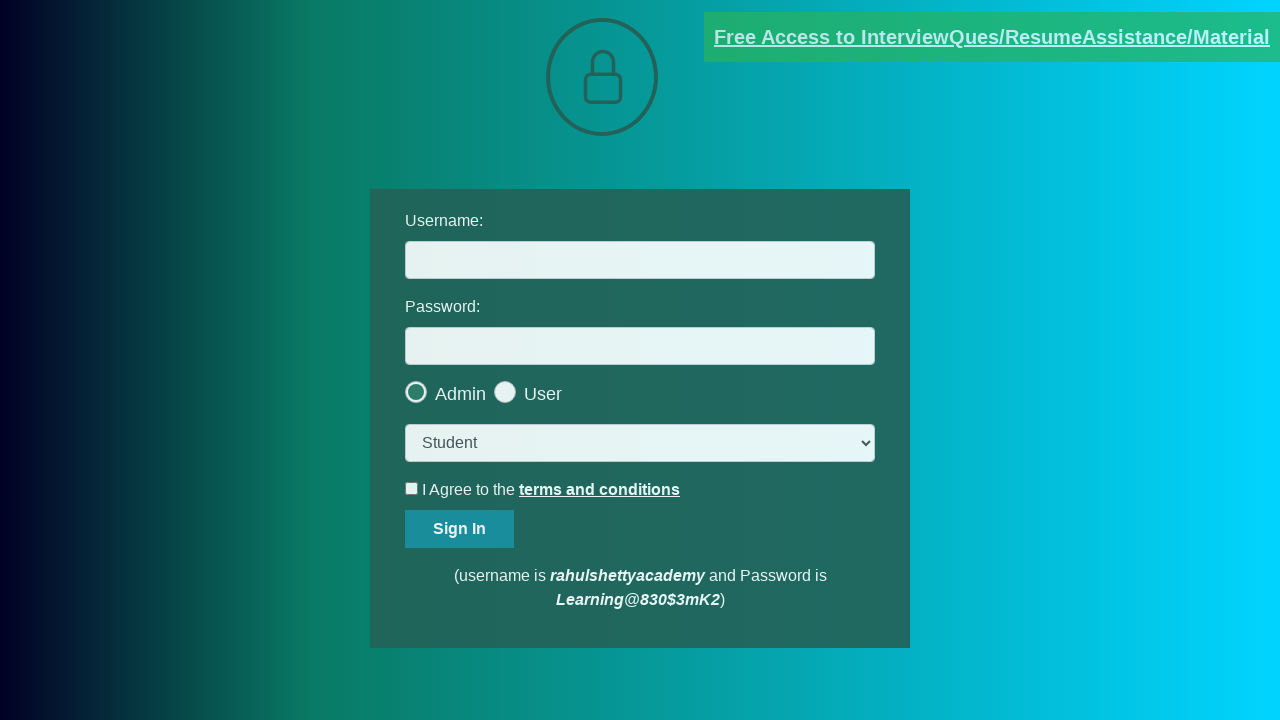